Tests the autocomplete feature on jQuery UI demo page by clicking on an input field inside an iframe, typing "P", and selecting "Python" from the autocomplete suggestions.

Starting URL: https://jqueryui.com/autocomplete/

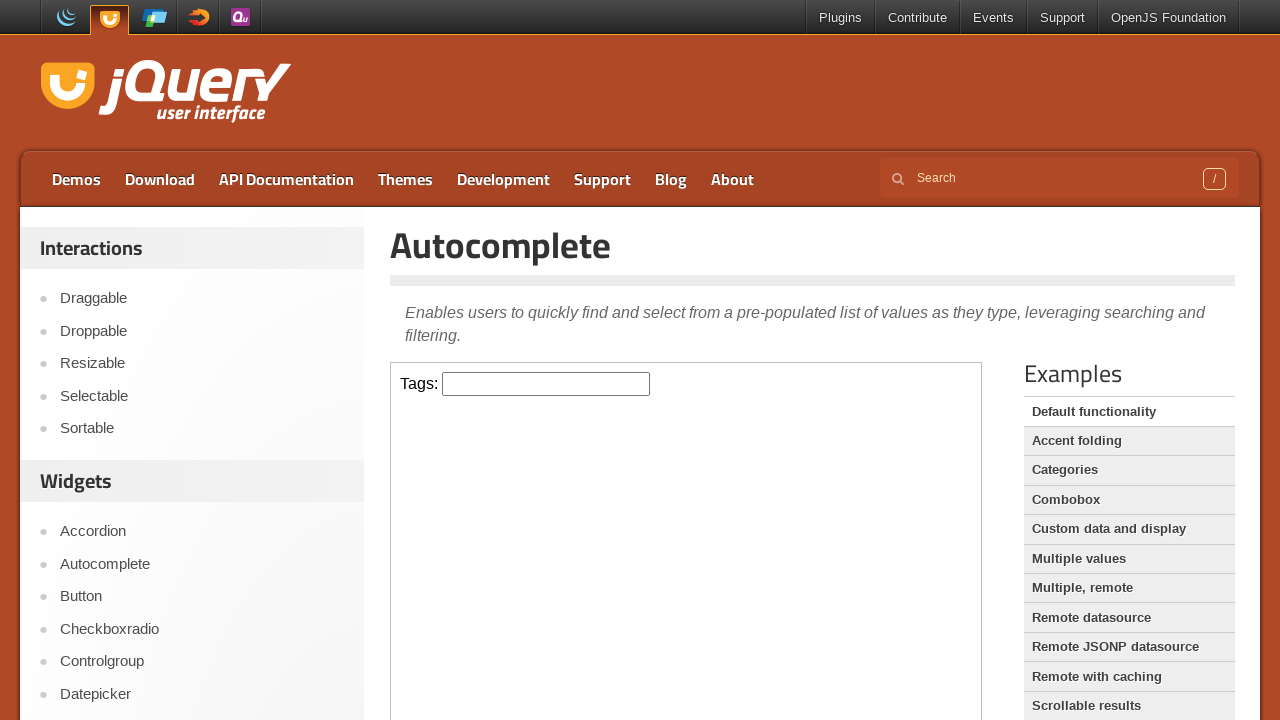

Clicked on the input field inside the iframe at (546, 384) on iframe >> internal:control=enter-frame >> input
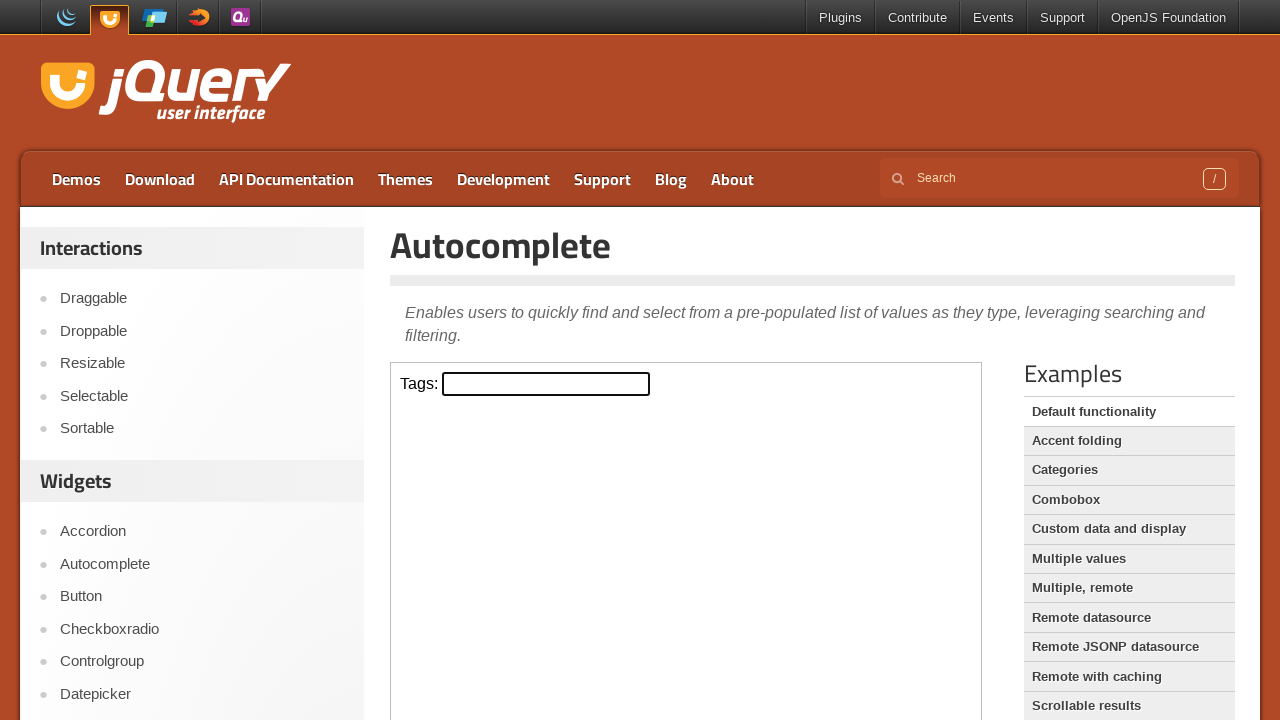

Typed 'P' in the input field to trigger autocomplete suggestions on iframe >> internal:control=enter-frame >> input
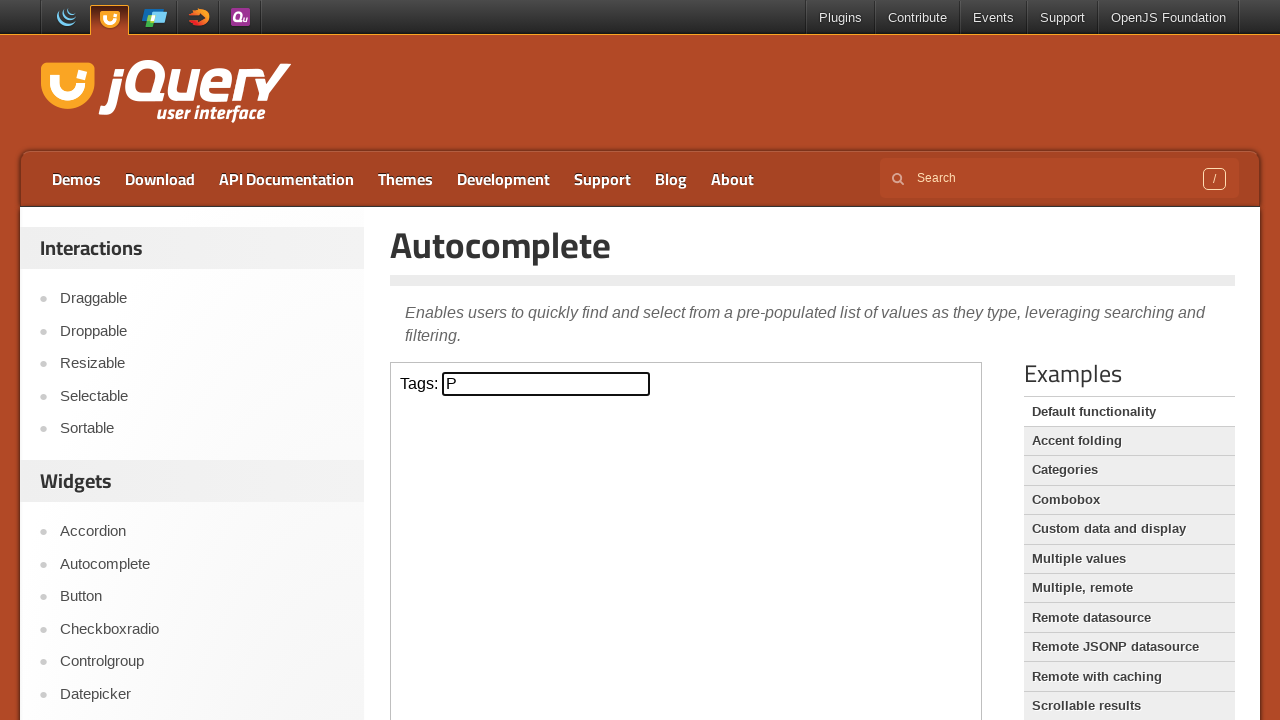

Selected 'Python' from the autocomplete suggestions at (546, 577) on iframe >> internal:control=enter-frame >> text=Python
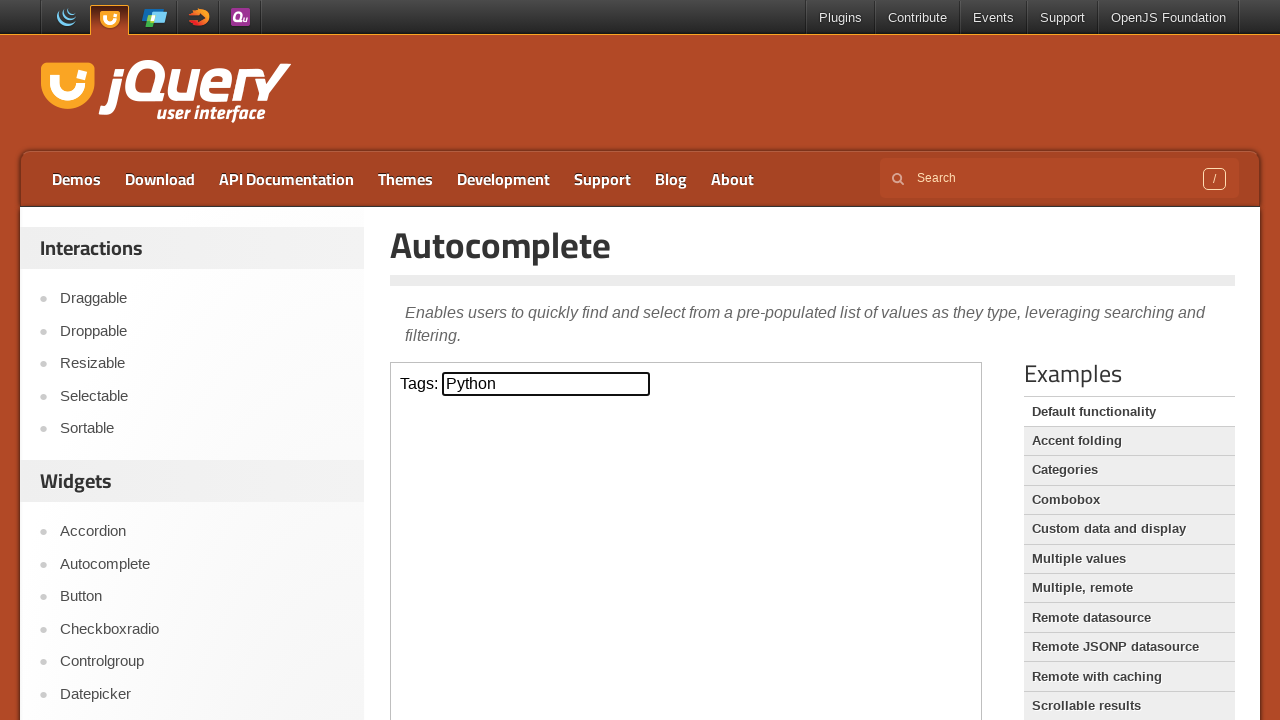

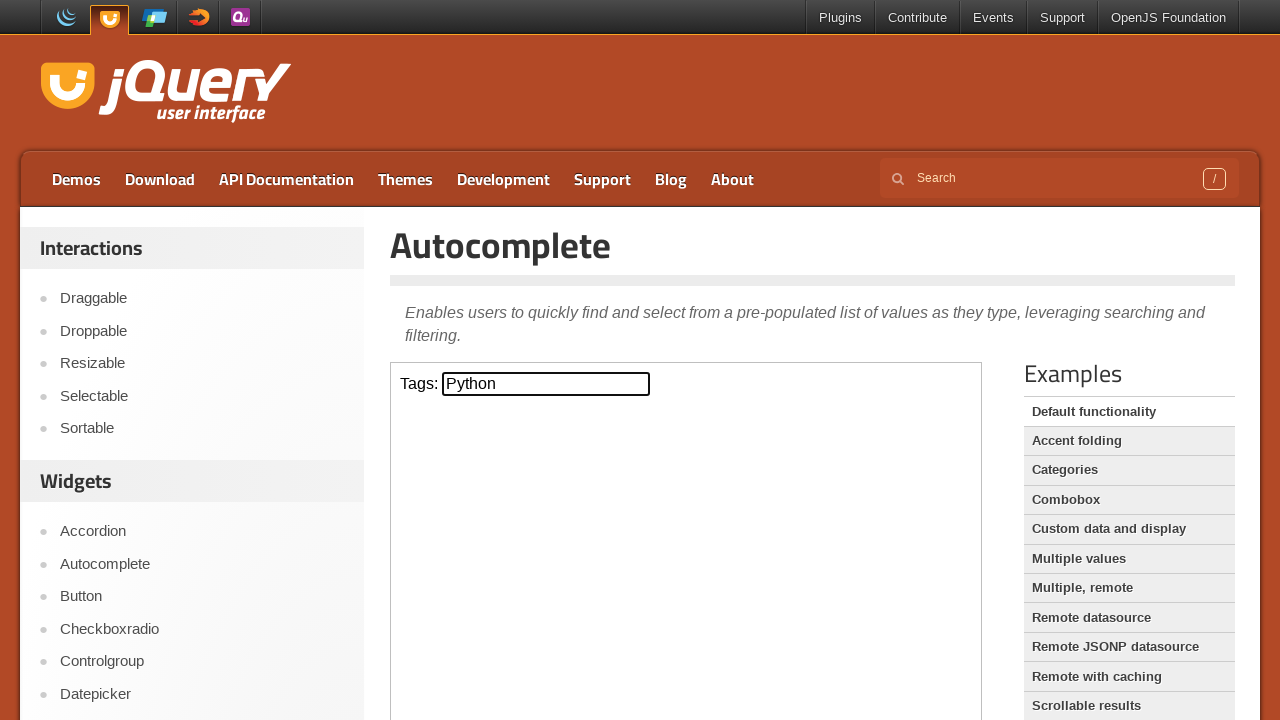